Tests a practice form by attempting login with incorrect credentials, using the forgot password flow to reset password, then logging in with correct credentials

Starting URL: https://rahulshettyacademy.com/locatorspractice/

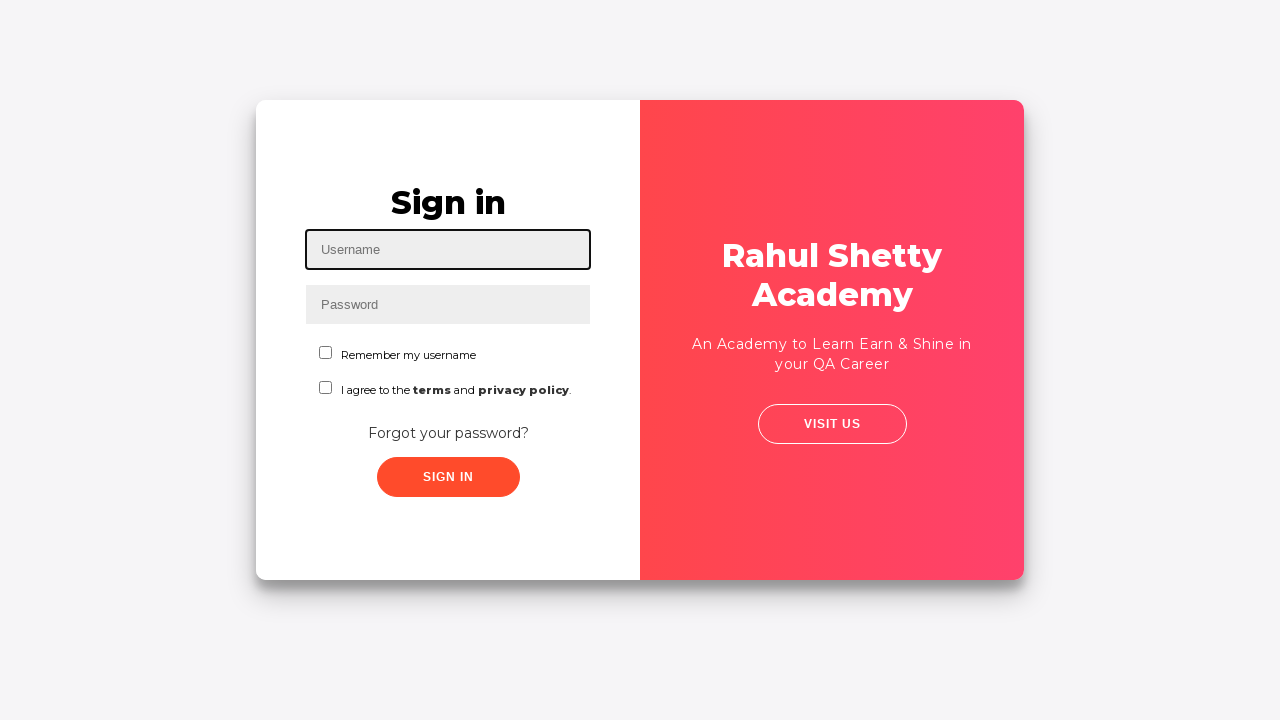

Filled username field with 'connect' on #inputUsername
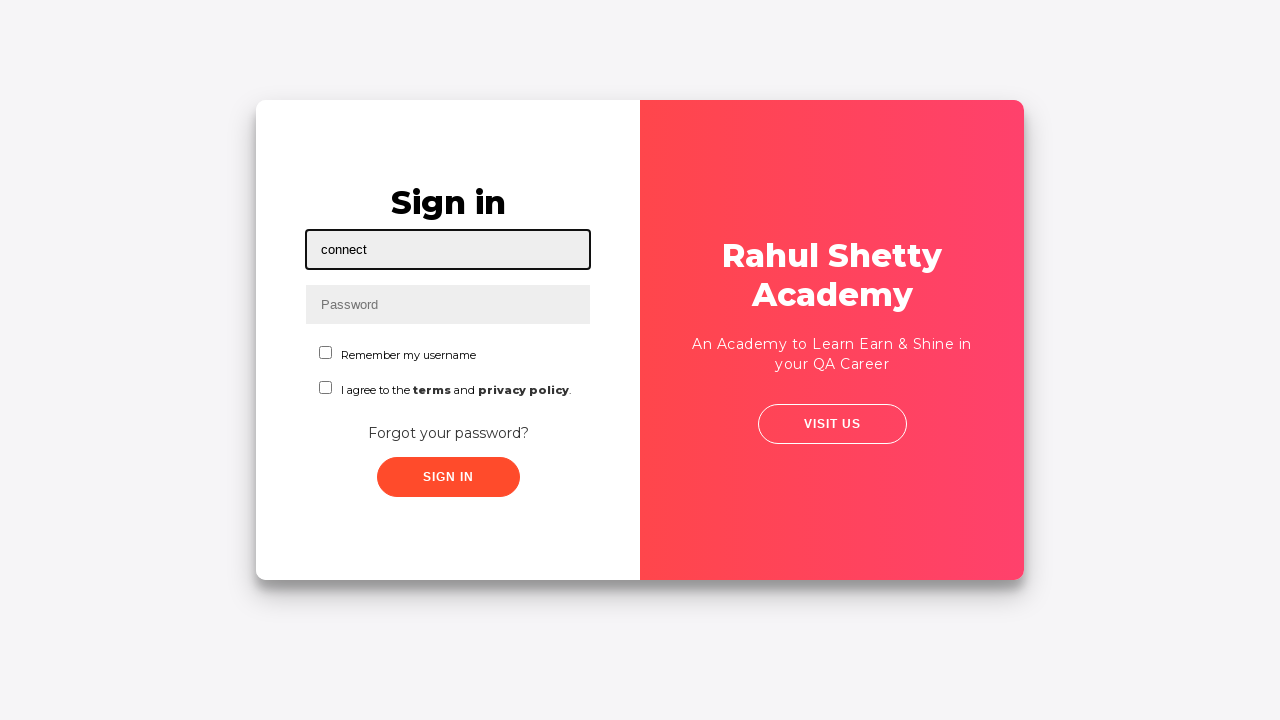

Filled password field with 'hello123' on input[name='inputPassword']
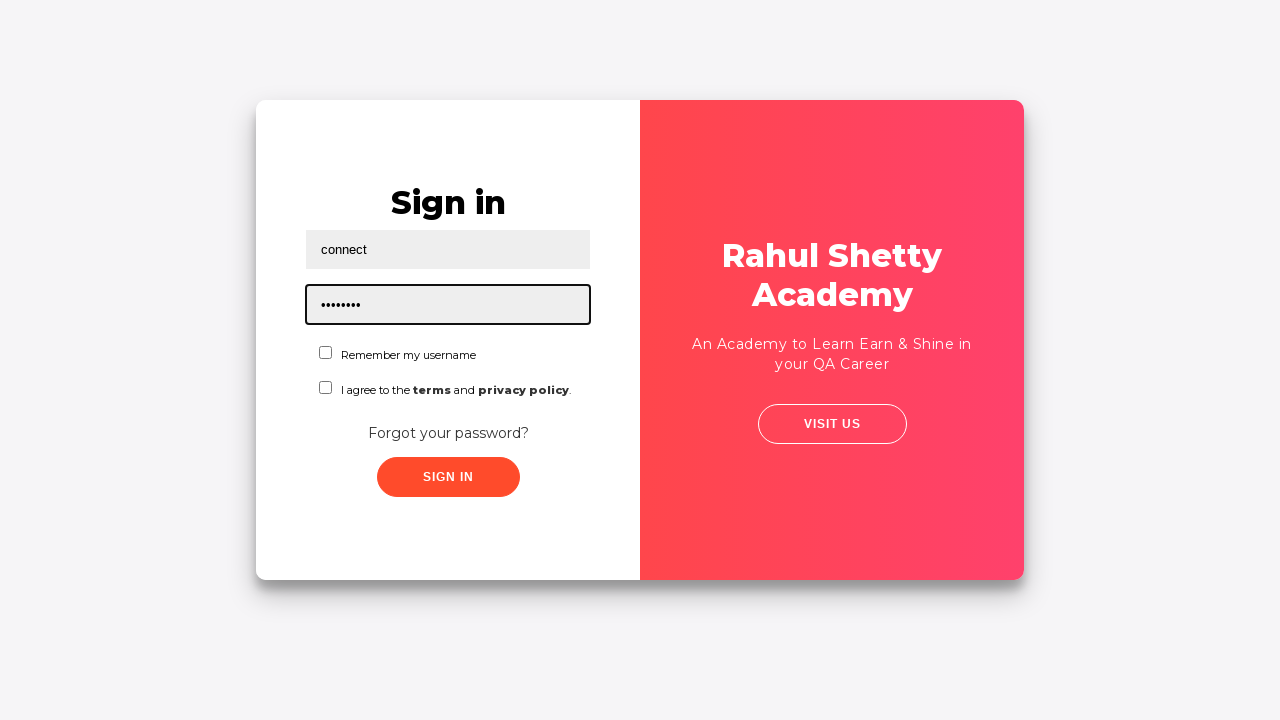

Clicked sign in button with incorrect credentials at (448, 477) on .signInBtn
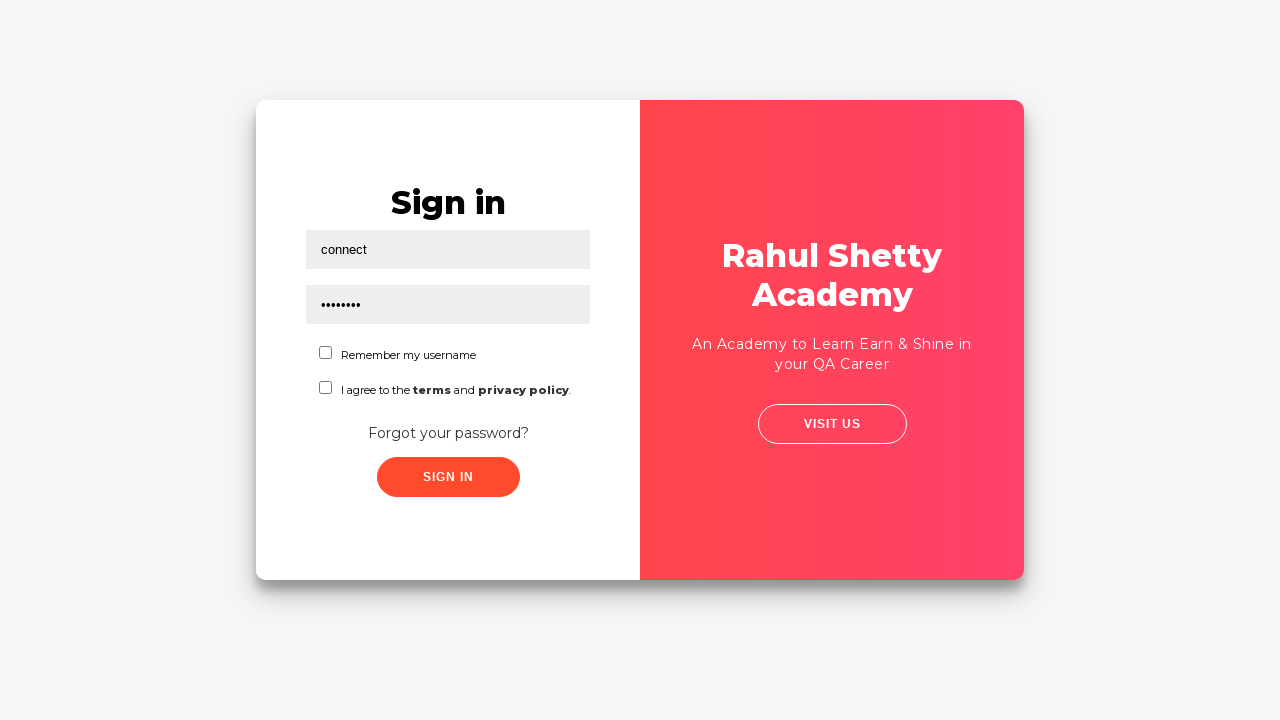

Clicked 'Forgot your password?' link at (448, 433) on text=Forgot your password?
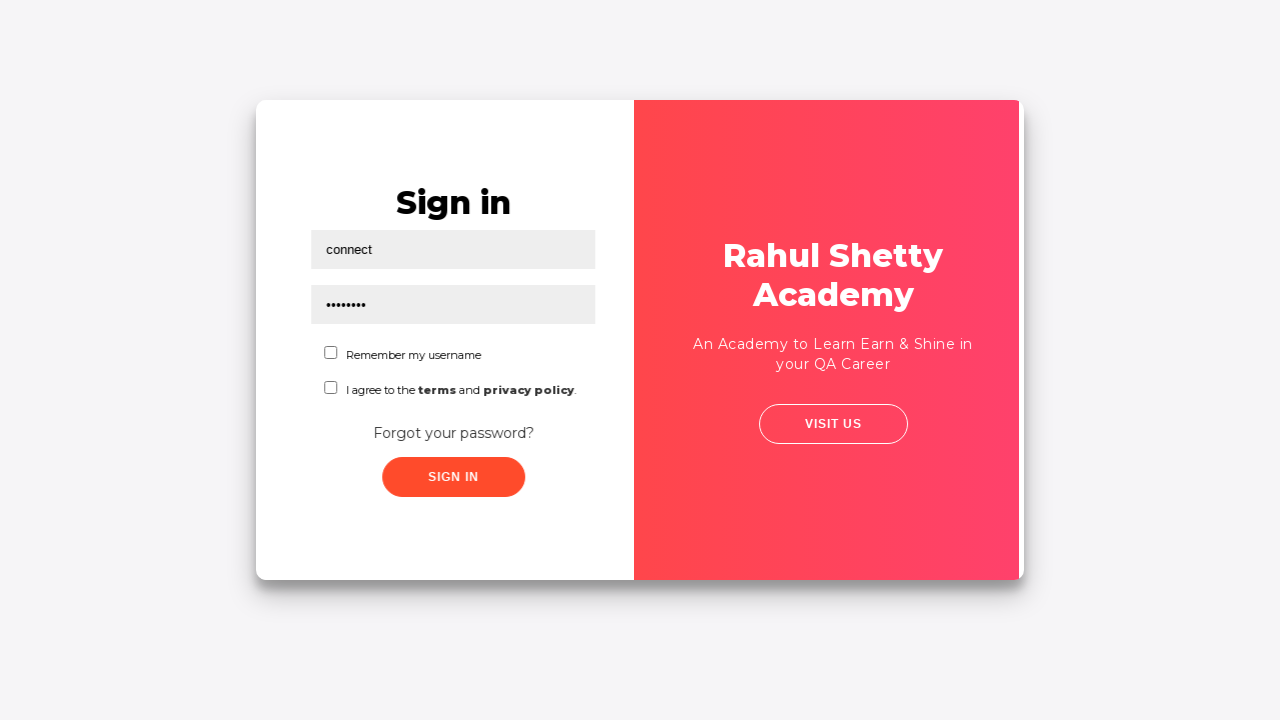

Filled name field in forgot password form with 'connect' on //input[@placeholder='Name']
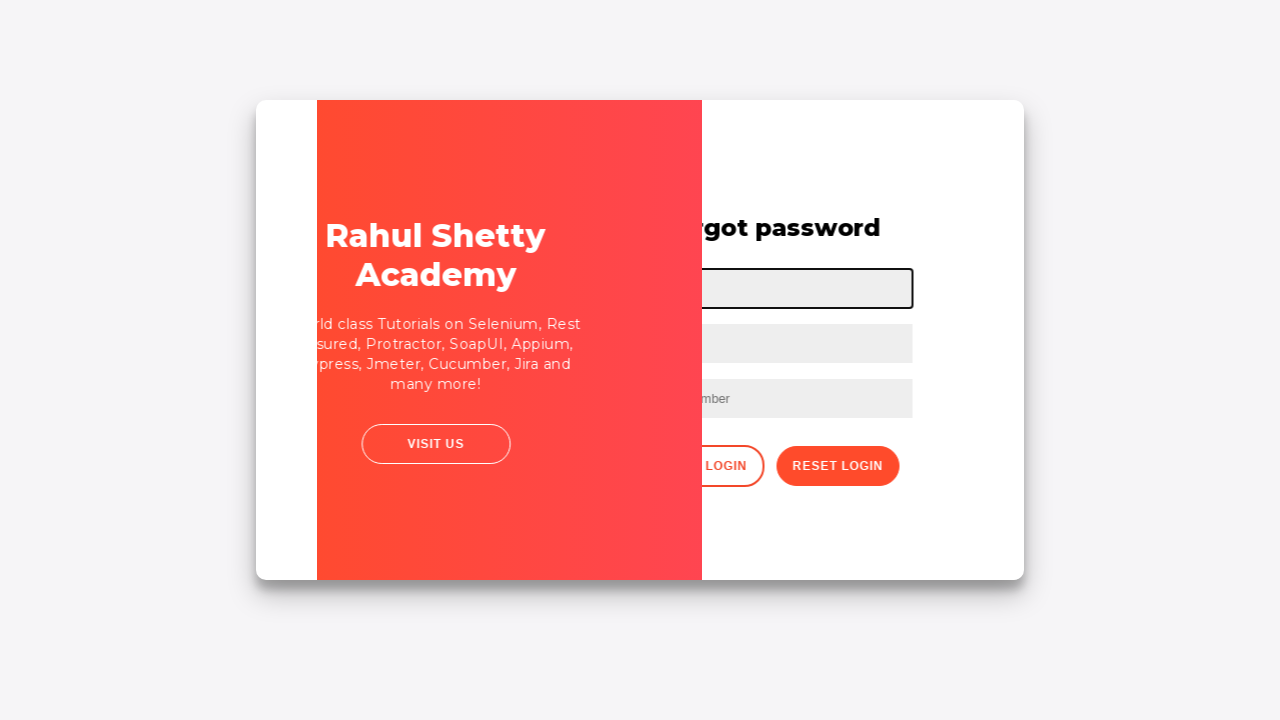

Filled email field with 'connect@email.com' on input[placeholder='Email']
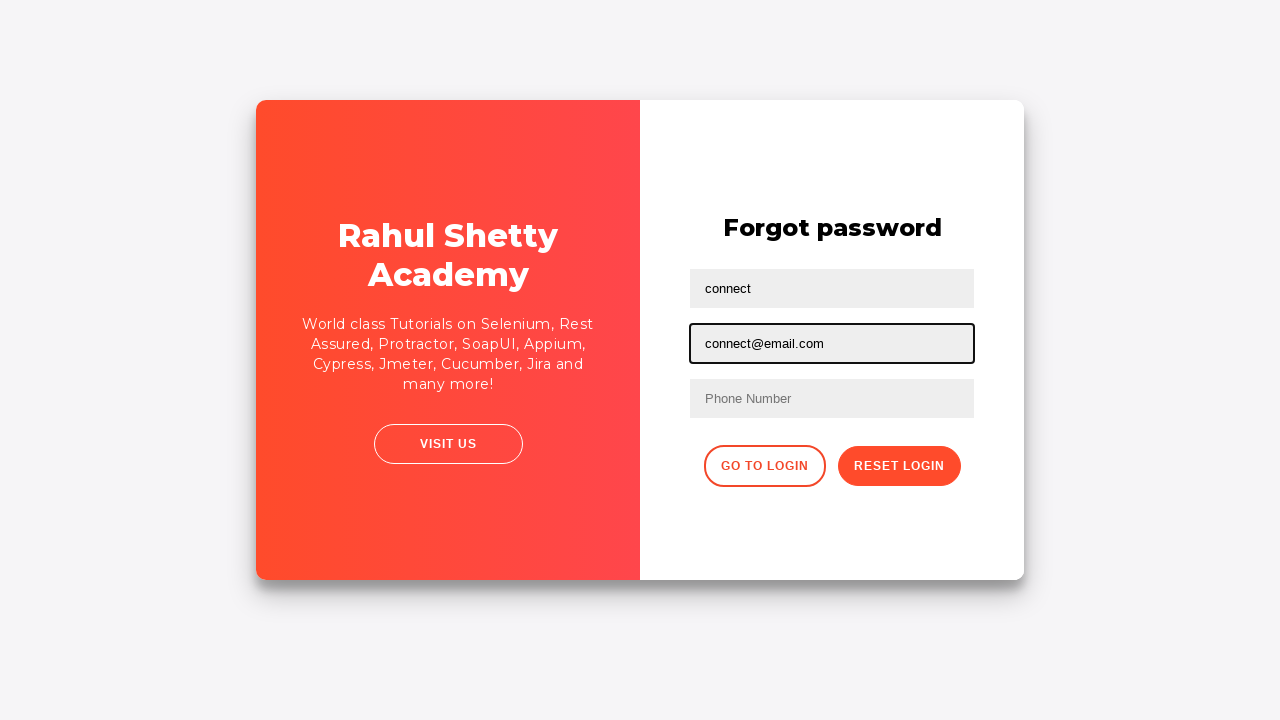

Cleared email field on input[placeholder='Email']
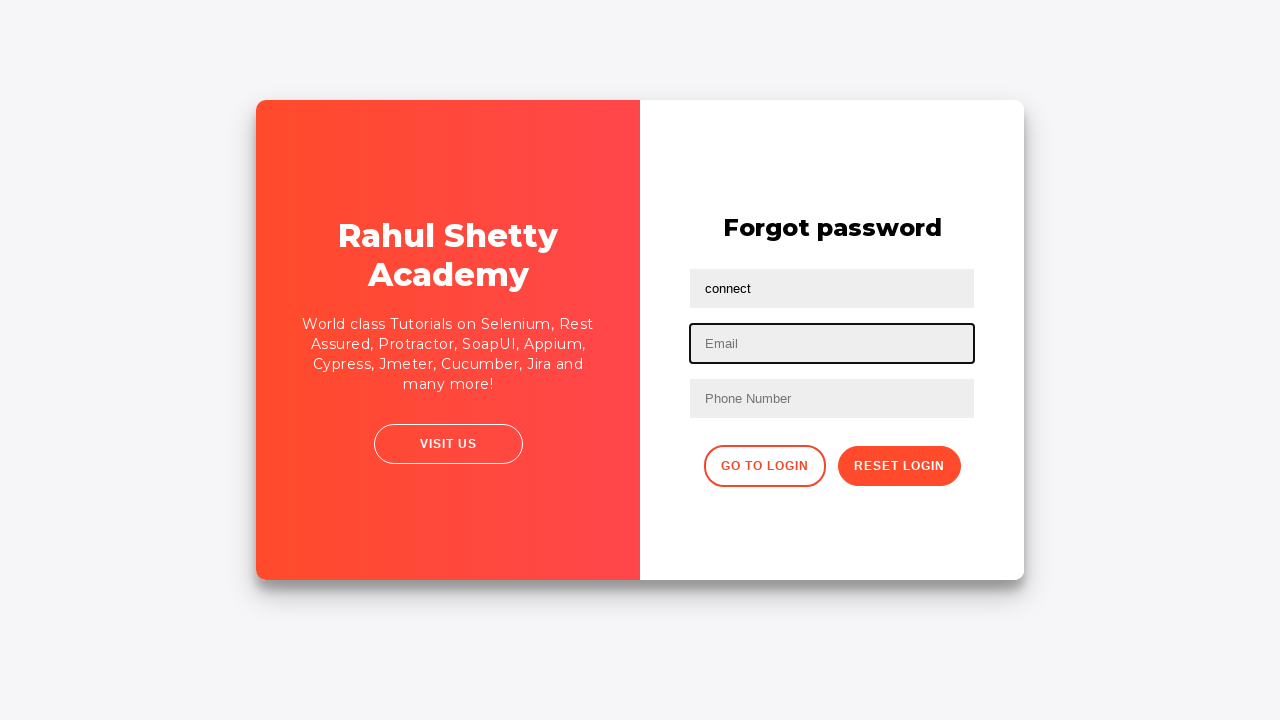

Filled third text input field with 'connectab@email.com' on input[type='text']:nth-child(3)
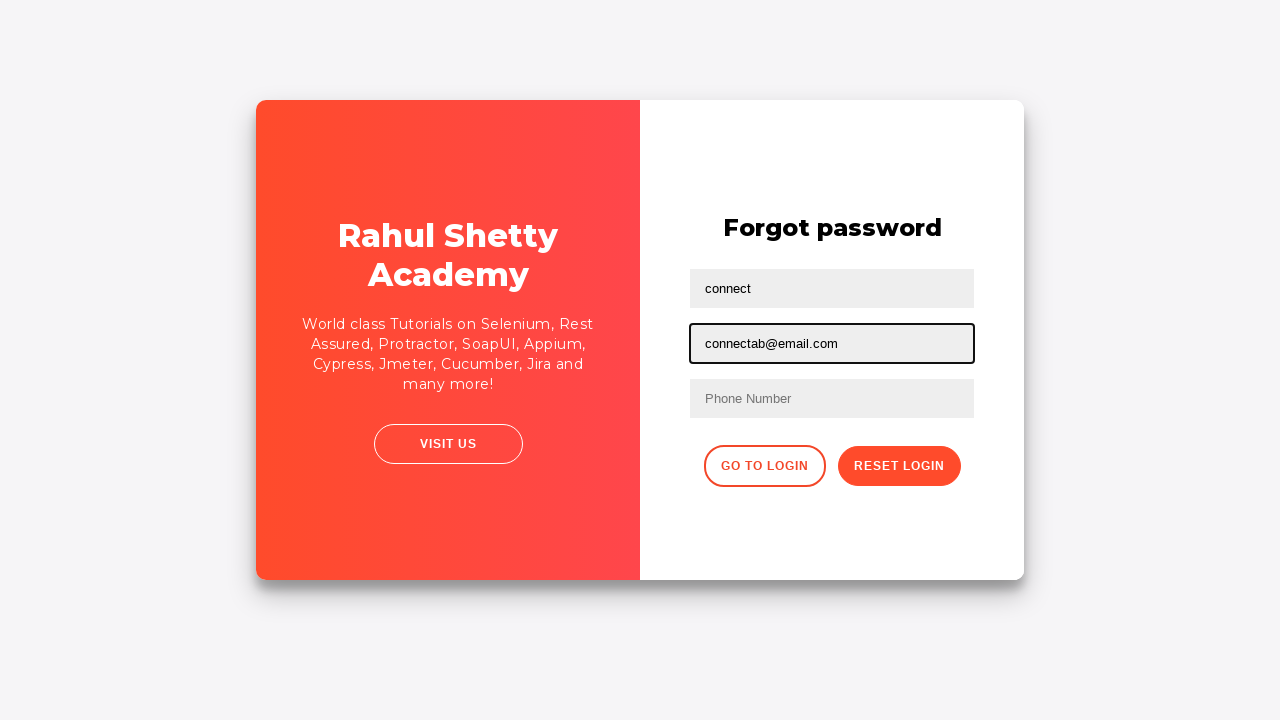

Filled phone number field with '9630019140' on //form//input[@type='text'][3]
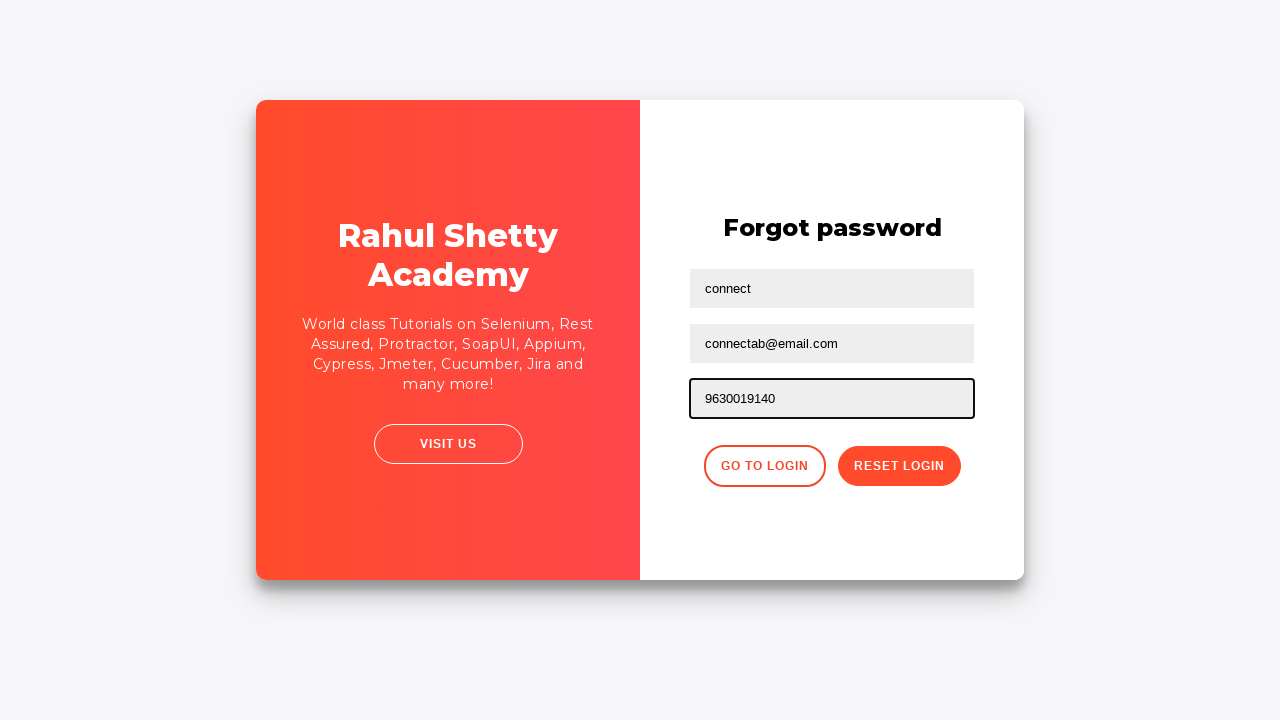

Clicked reset password button at (899, 466) on .reset-pwd-btn
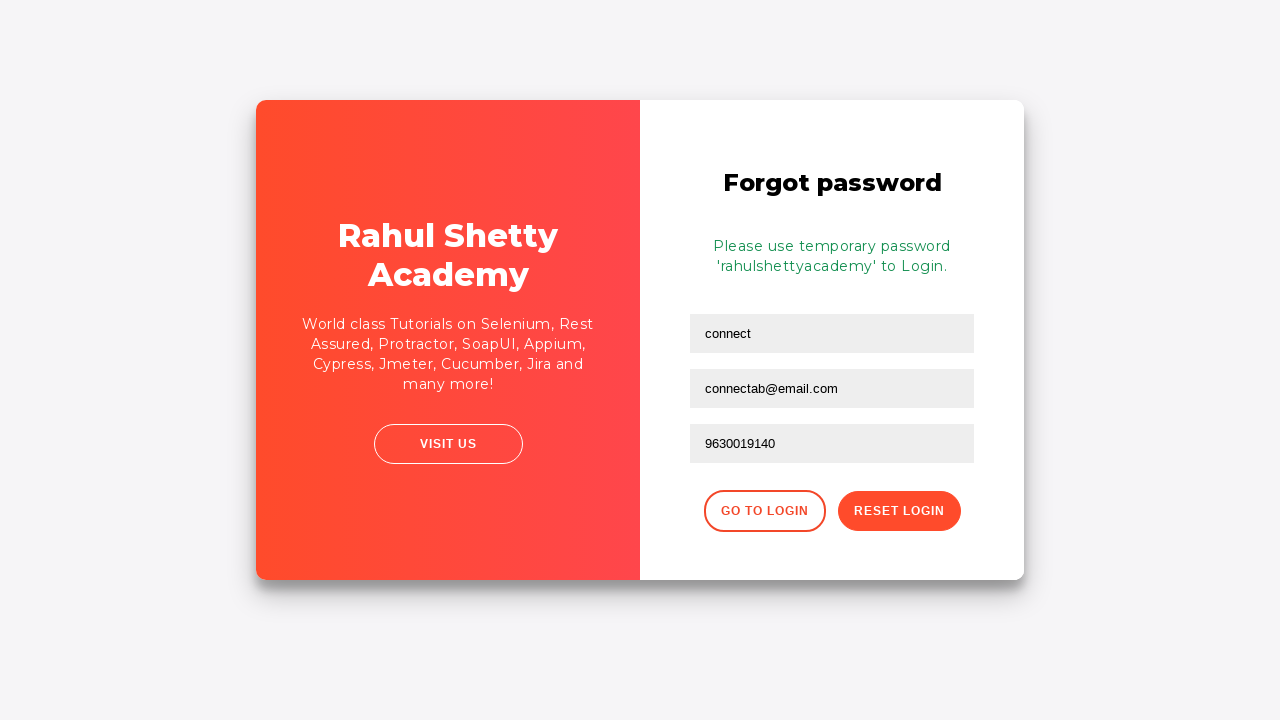

Clicked button to return to login page at (764, 511) on xpath=//div[@class='forgot-pwd-btn-conainer']/button[1]
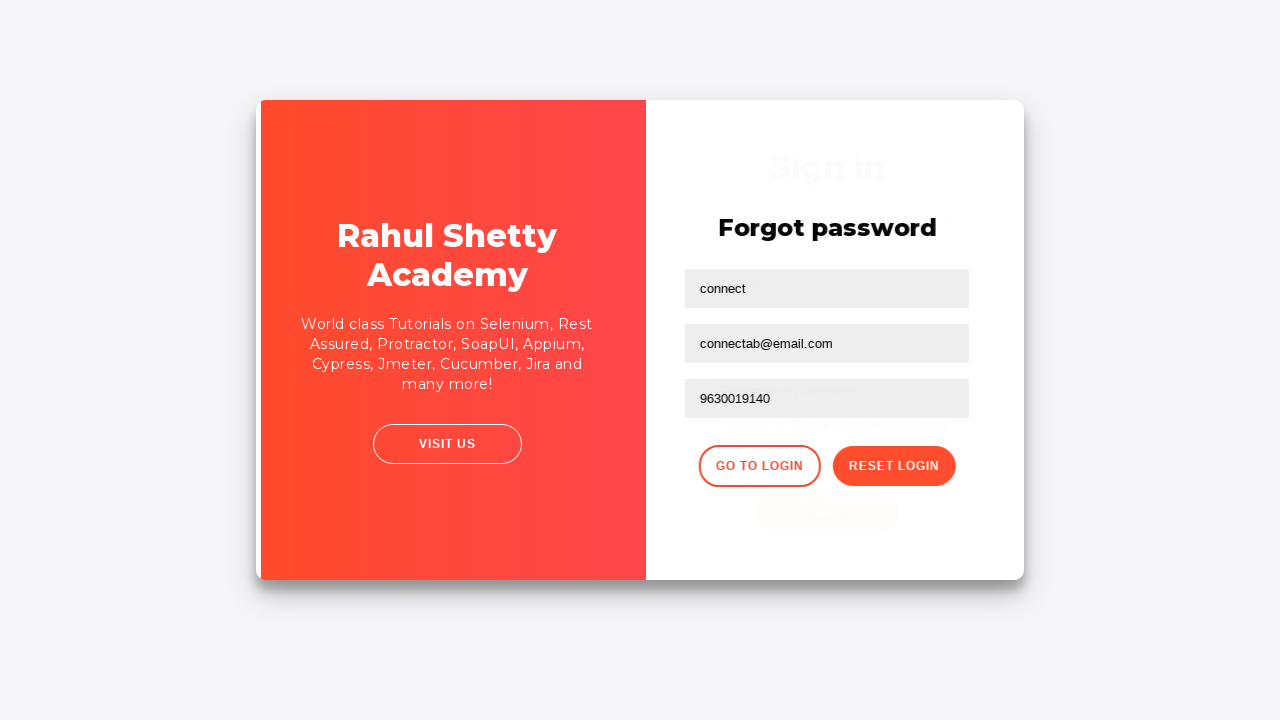

Waited 2 seconds for page to load
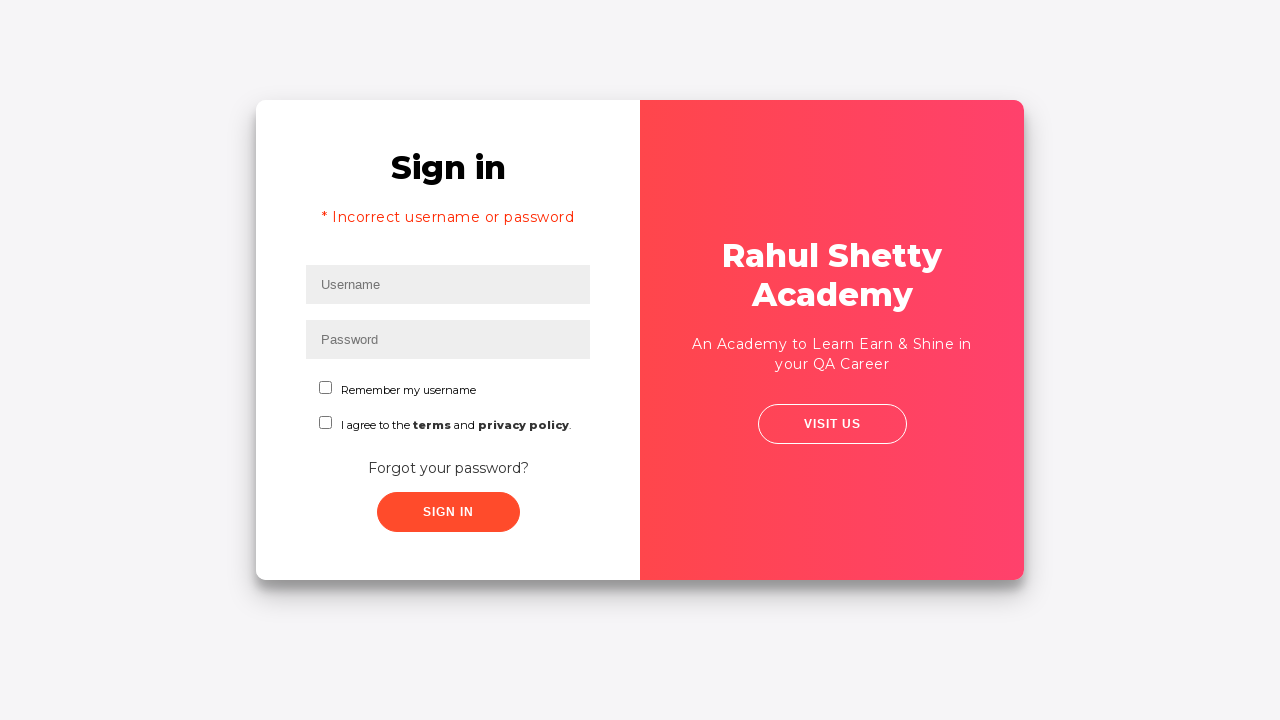

Filled username field with 'connect' for correct login on #inputUsername
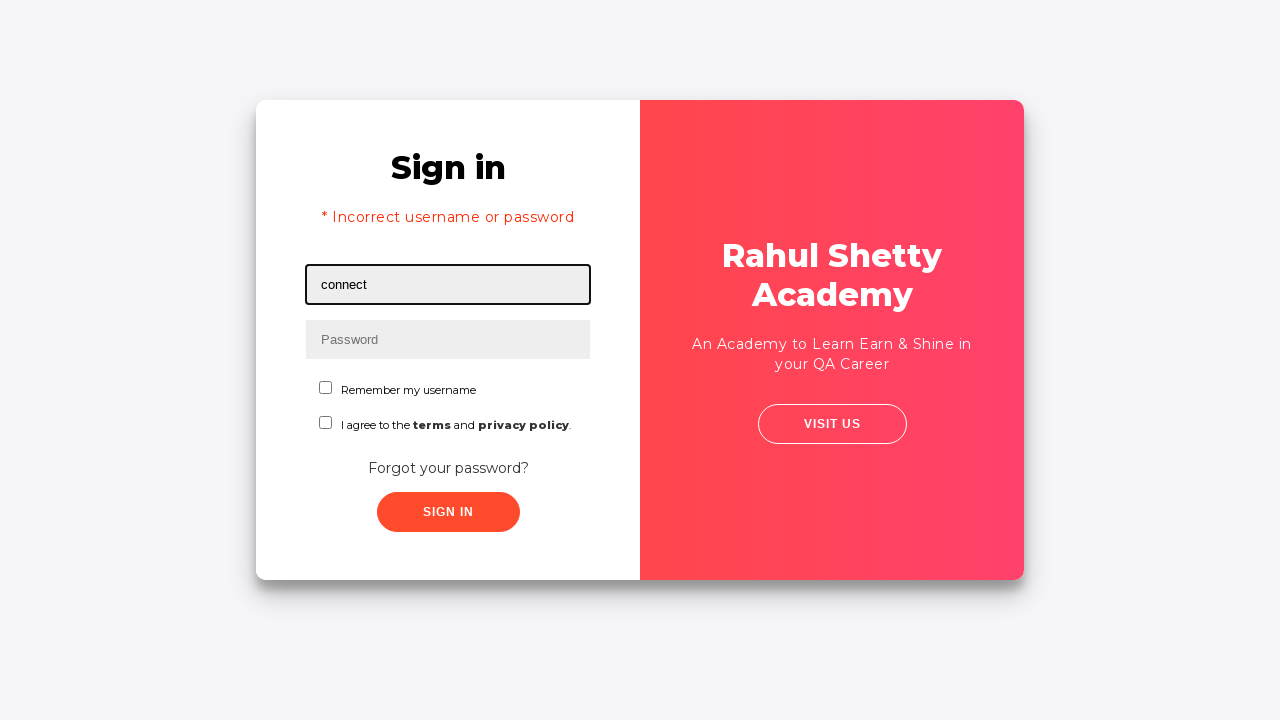

Filled password field with 'rahulshettyacademy' on input[type*='pass']
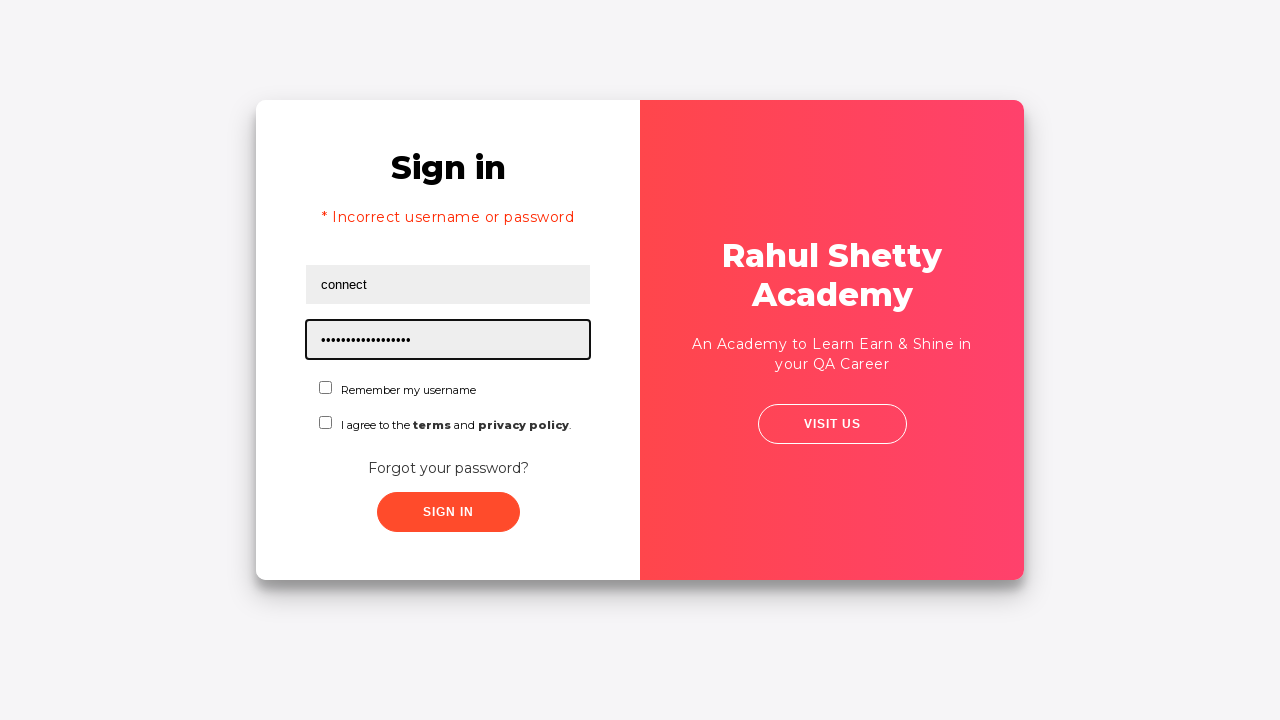

Checked the checkbox agreement at (326, 388) on #chkboxOne
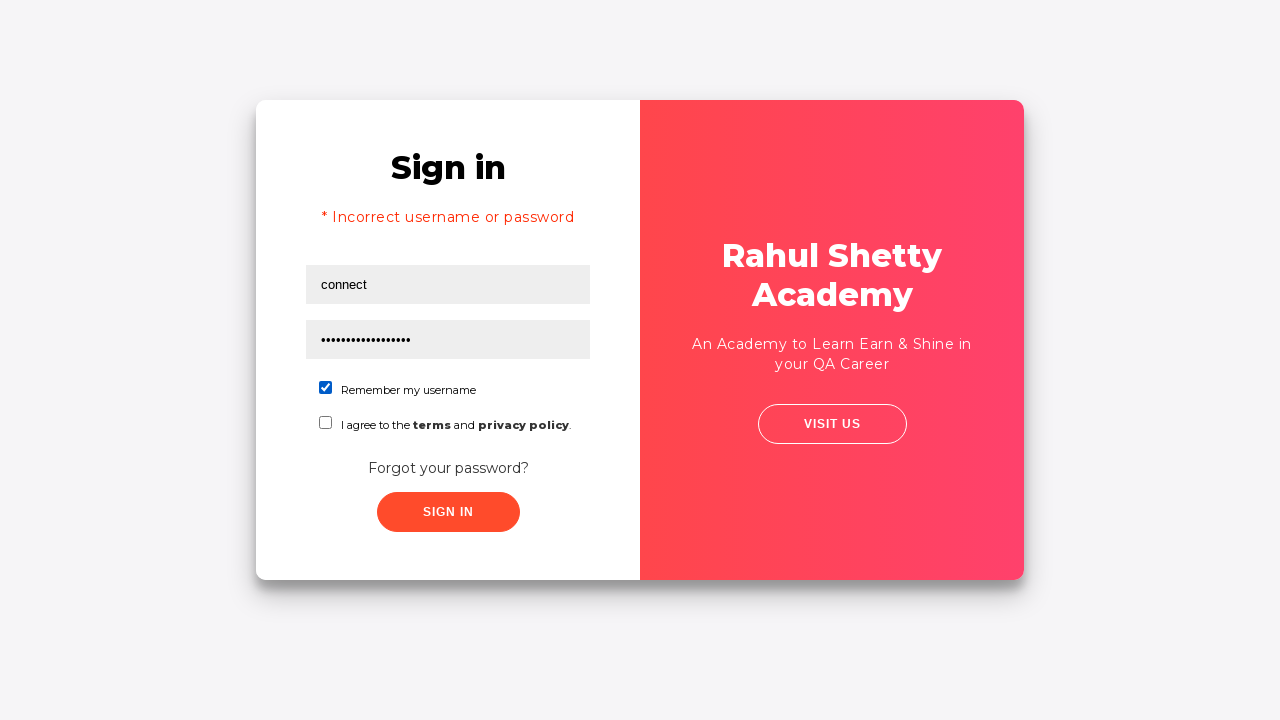

Clicked submit button to login with correct credentials at (448, 512) on xpath=//button[contains(@class,'submit')]
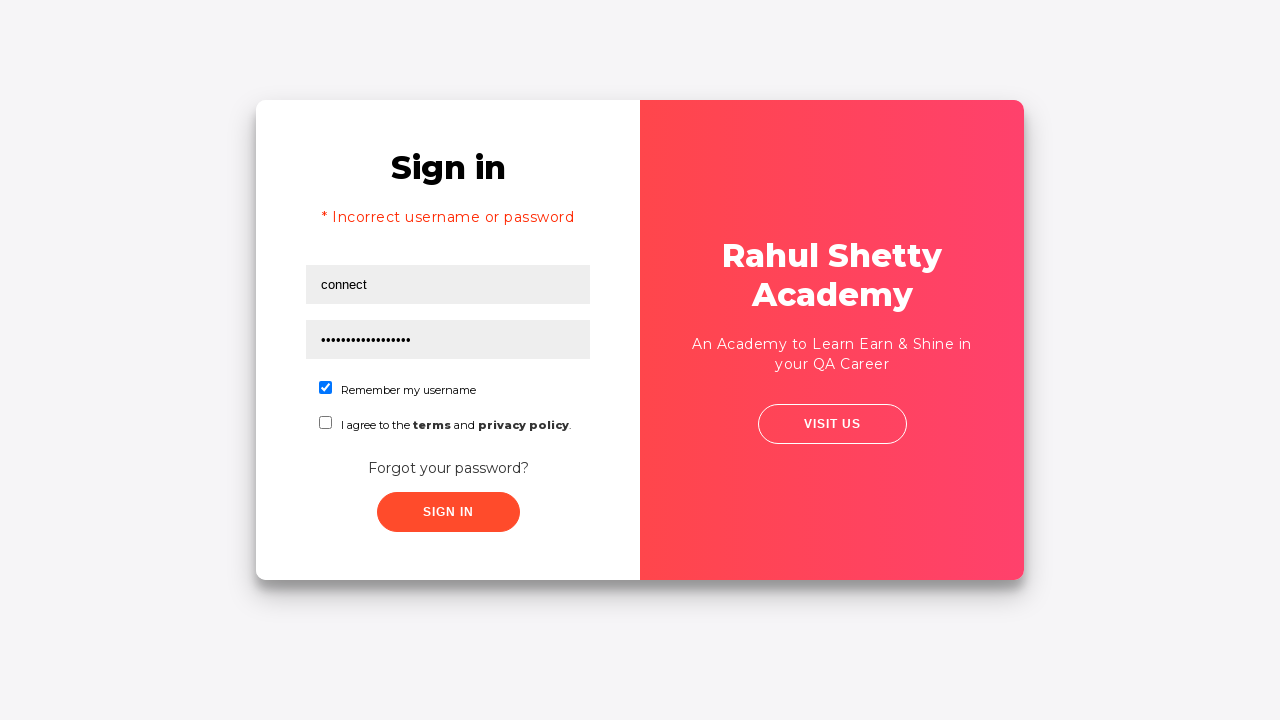

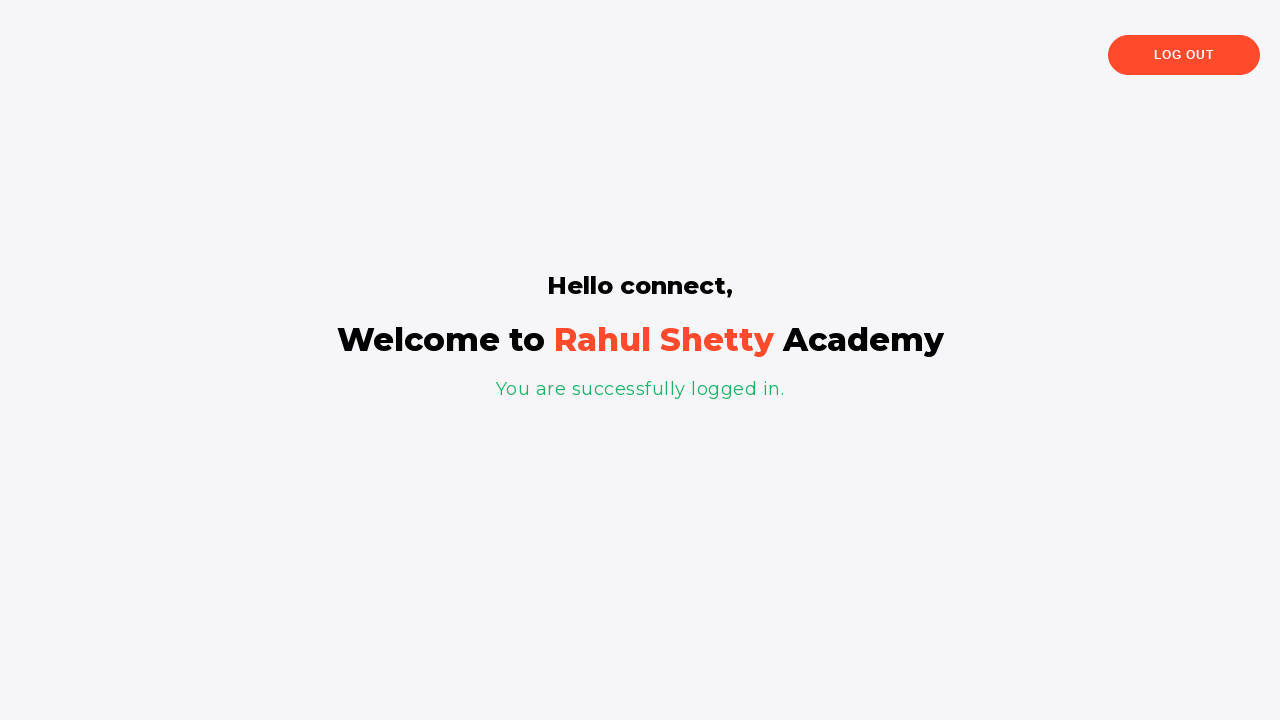